Verifies that the OrangeHRM login page URL is correct

Starting URL: https://opensource-demo.orangehrmlive.com/web/index.php/auth/login

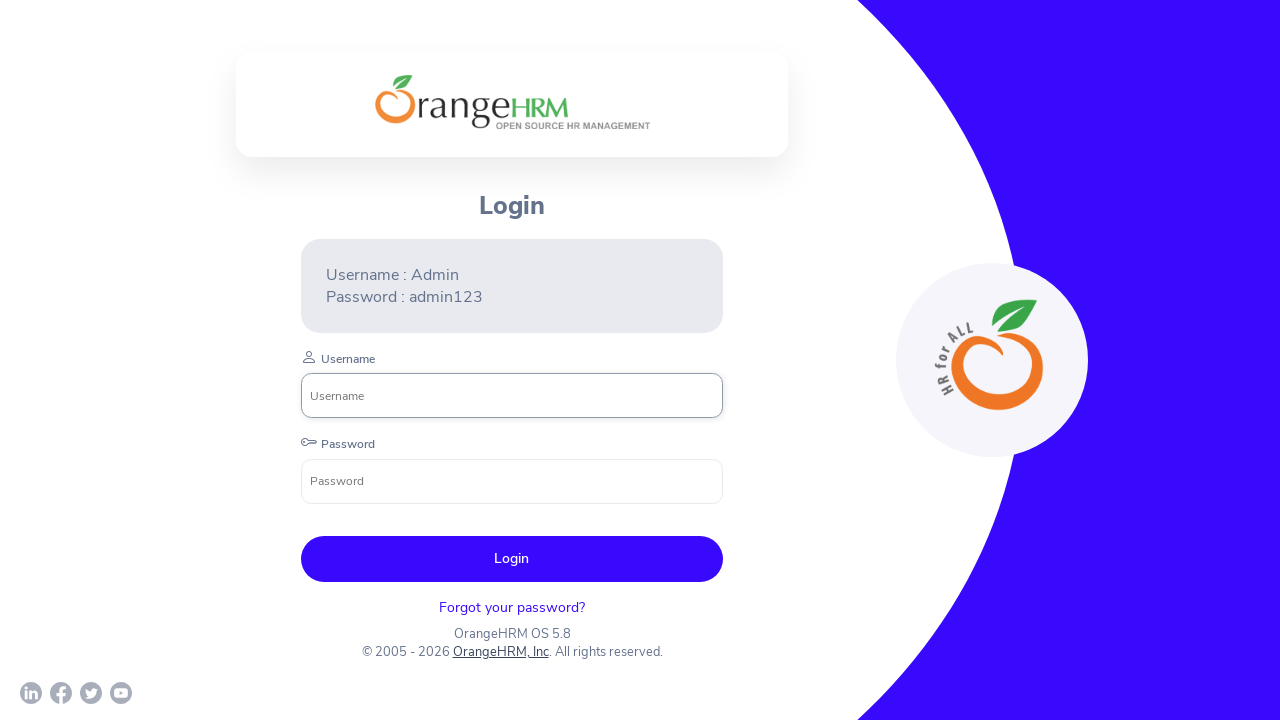

Verified that the current page URL is the correct OrangeHRM login URL
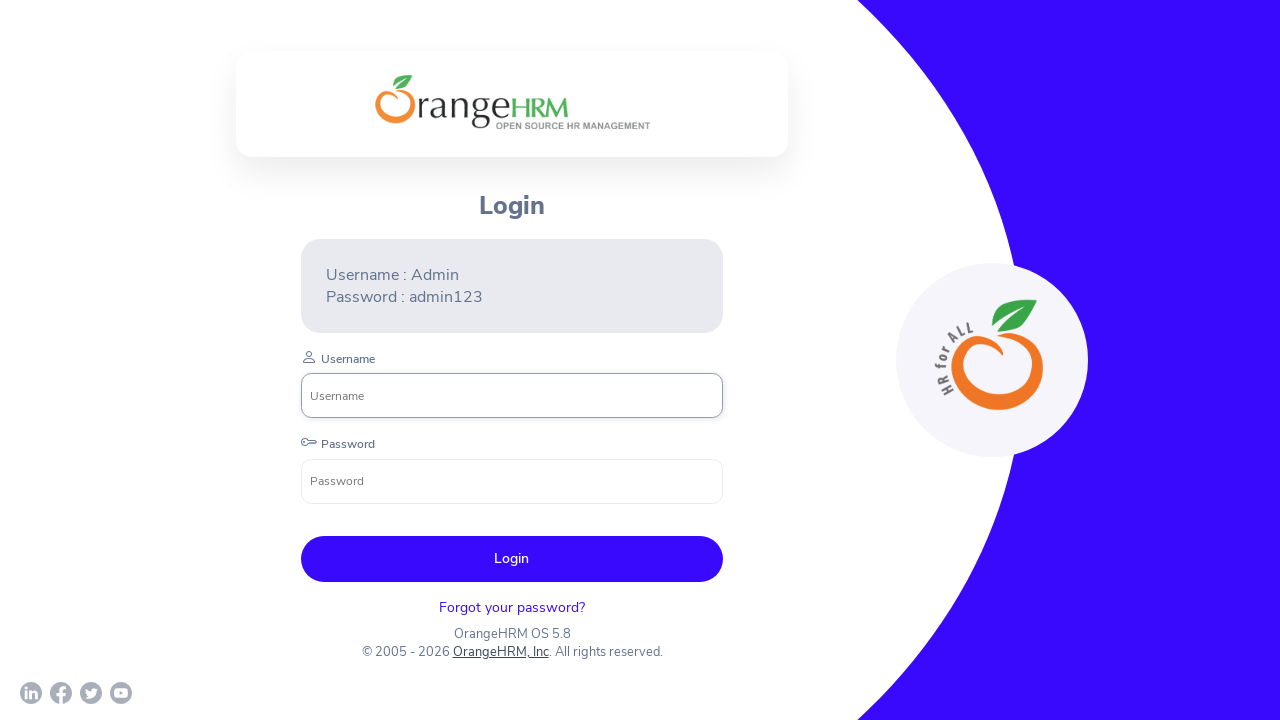

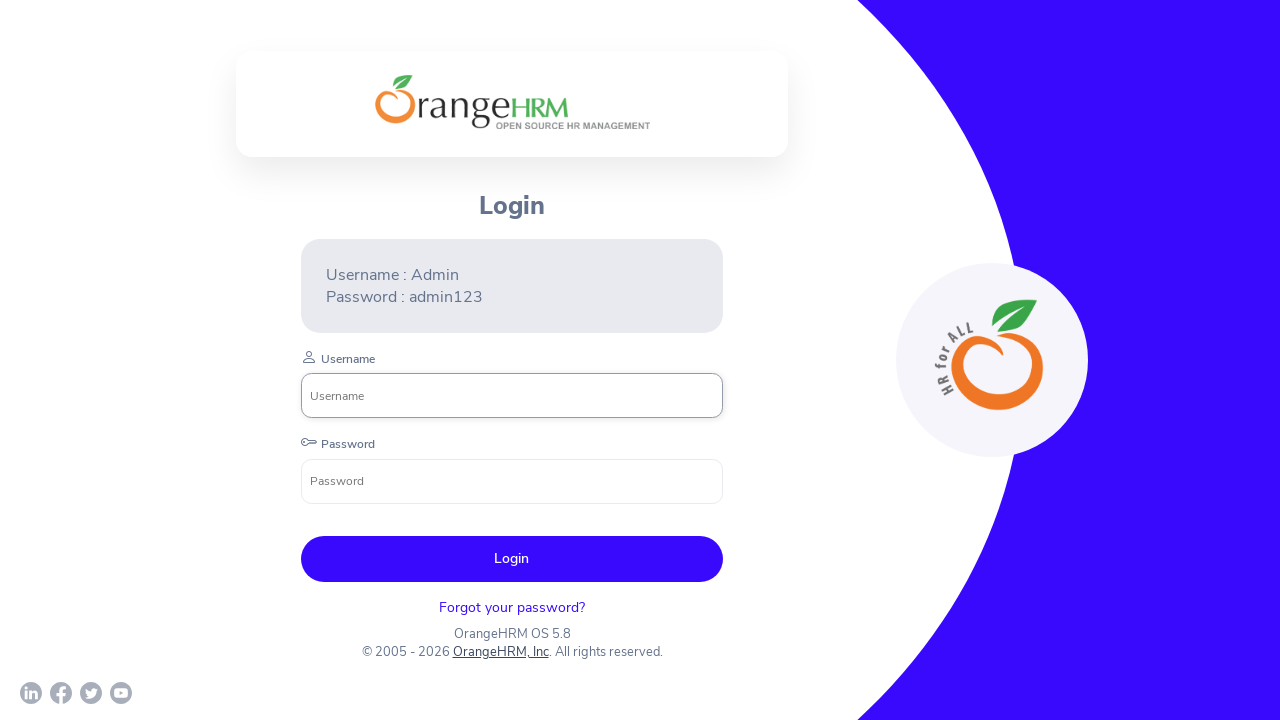